Tests the automation exercise website by verifying the number of links on the homepage, clicking on the Products link, and verifying that a special offer element is displayed on the products page.

Starting URL: https://www.automationexercise.com

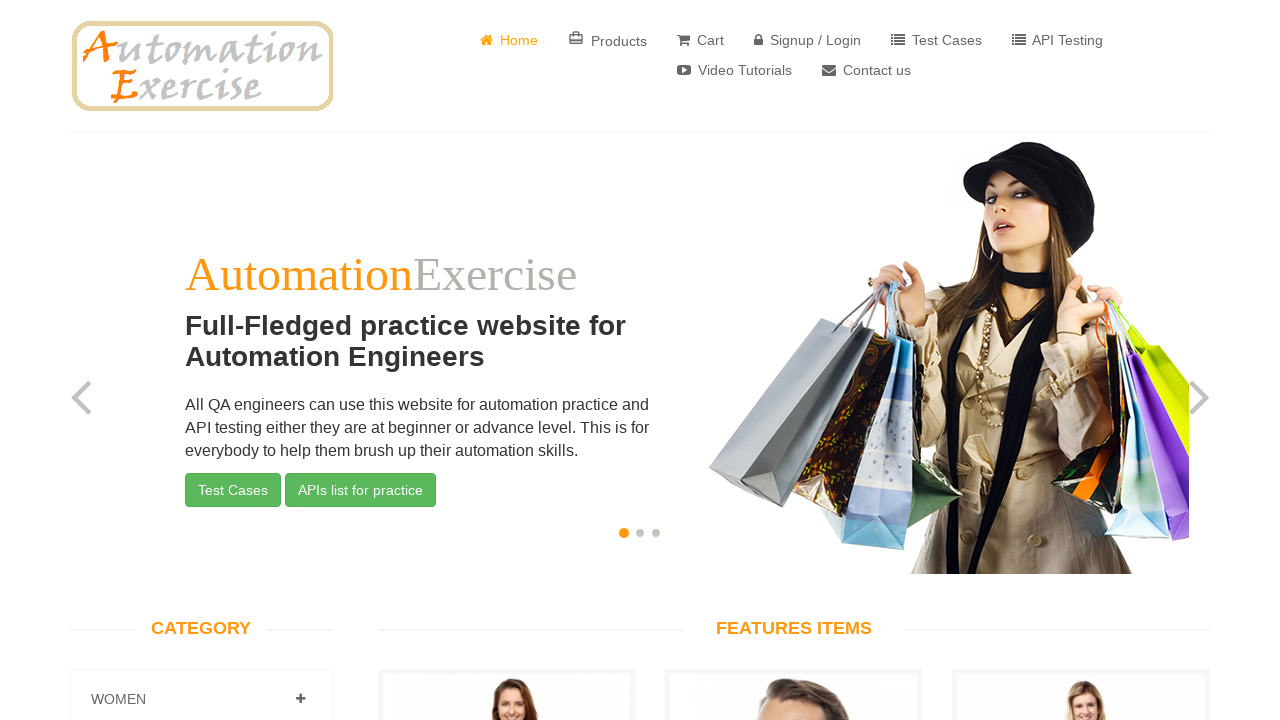

Located all anchor tags on homepage
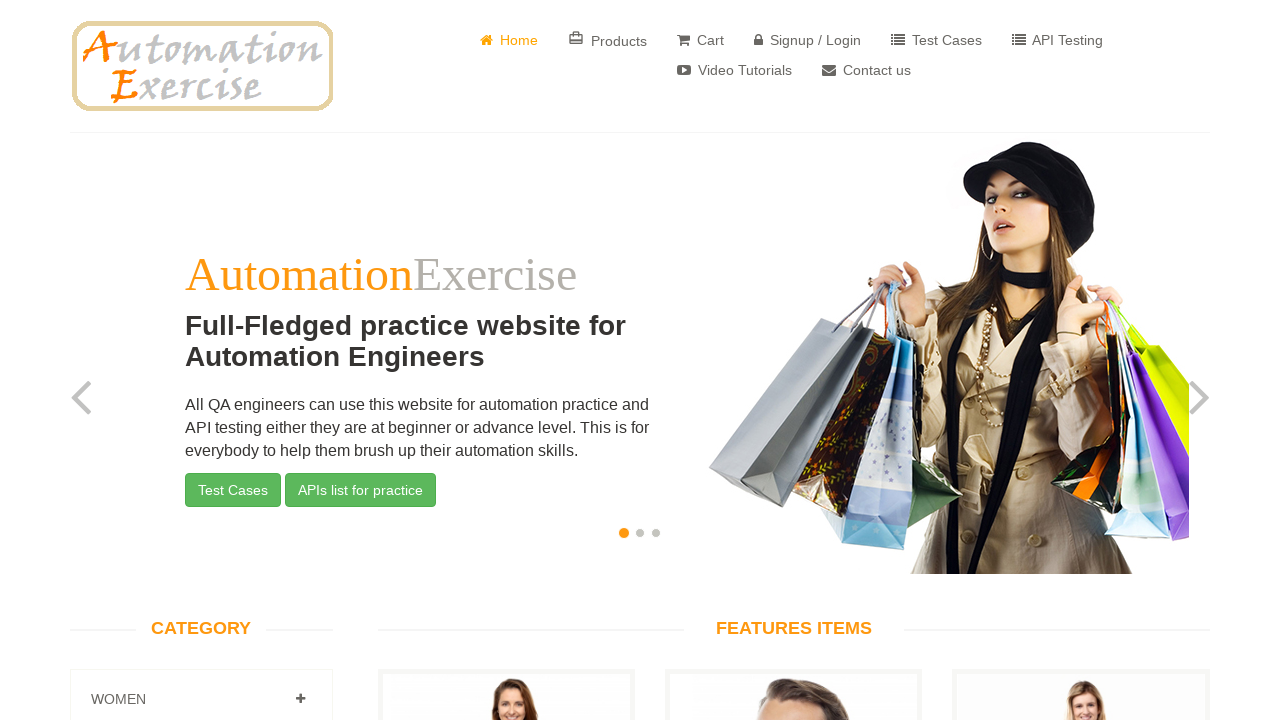

Found 147 links on the page
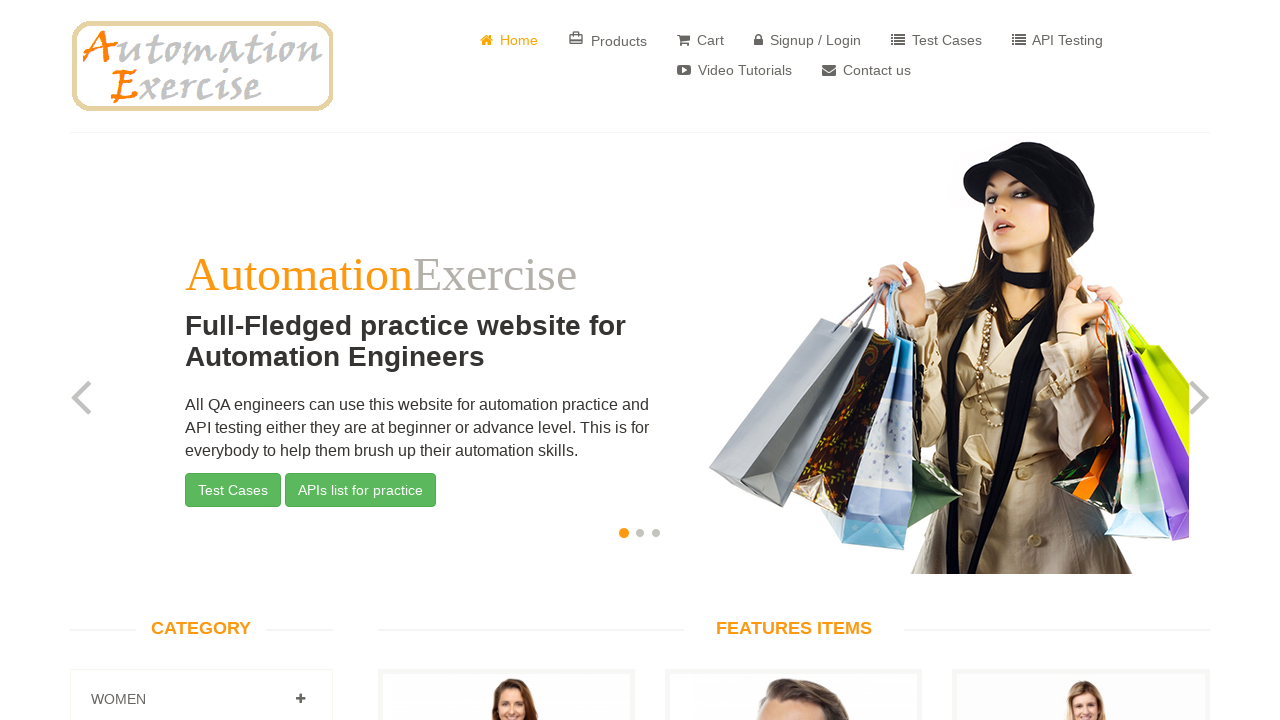

Clicked on Products link at (608, 40) on a:has-text('Products')
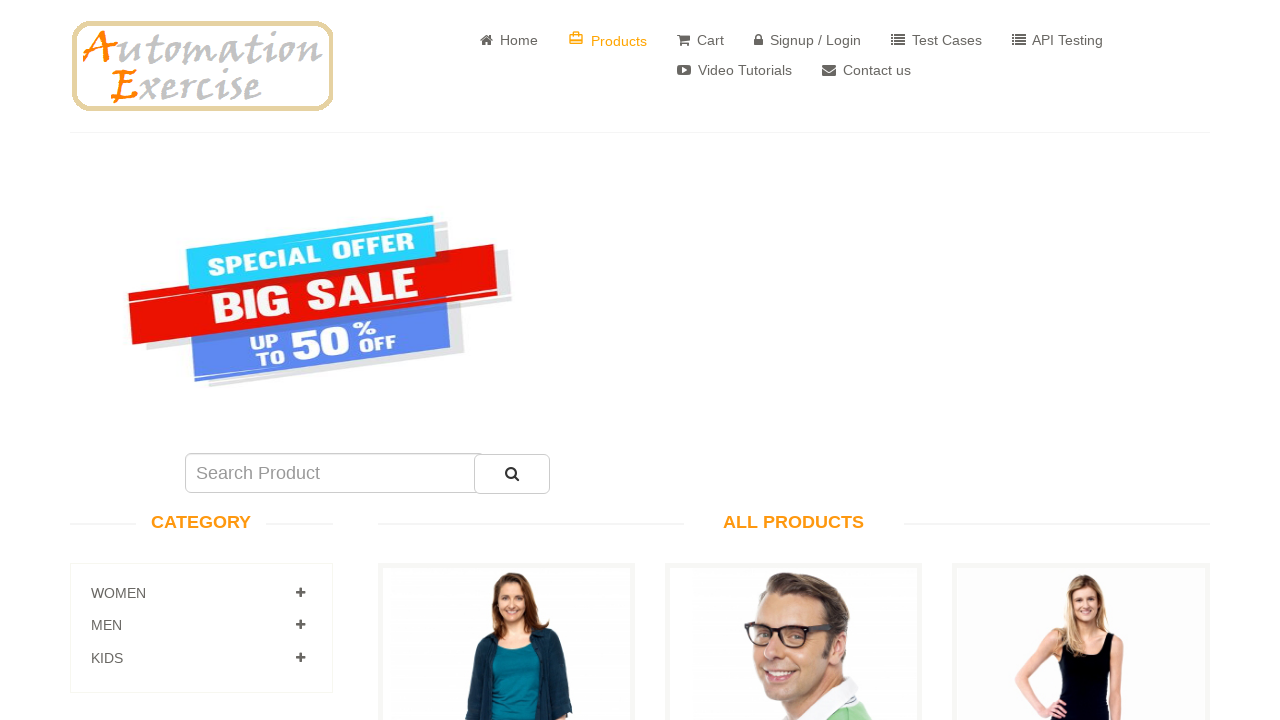

Special offer element (#sale_image) loaded on products page
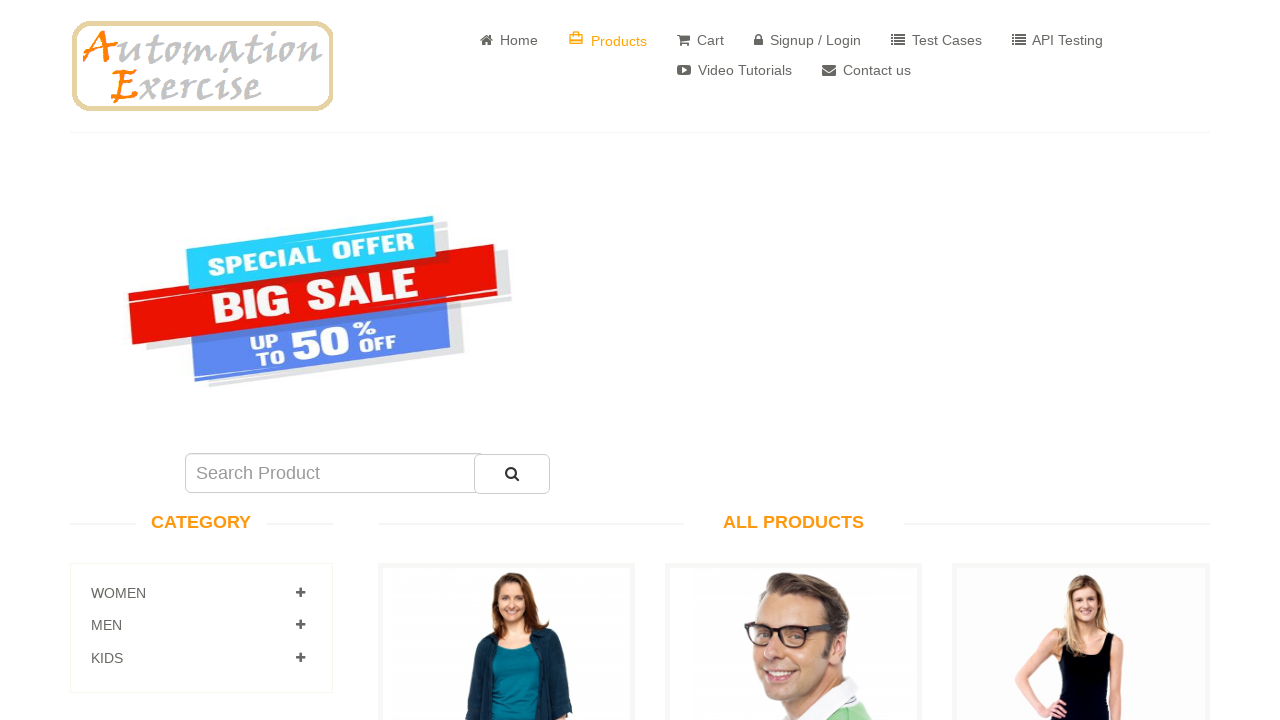

Special Offer element visible: True
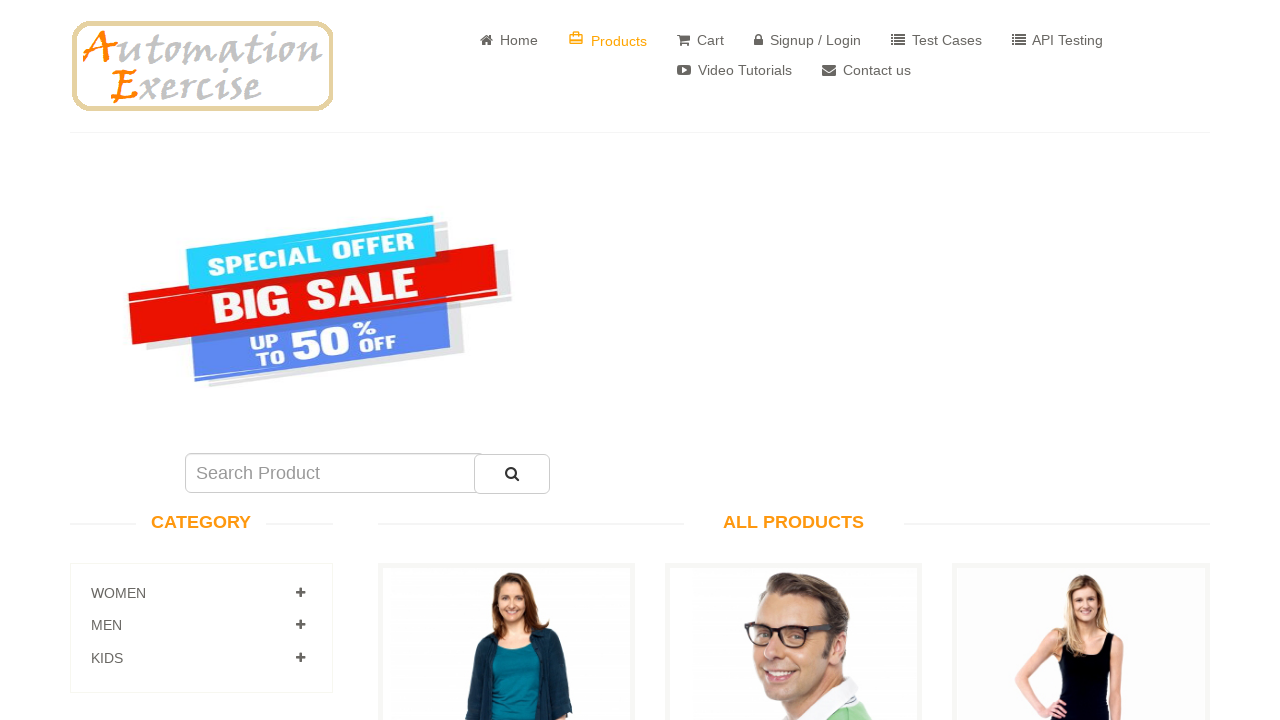

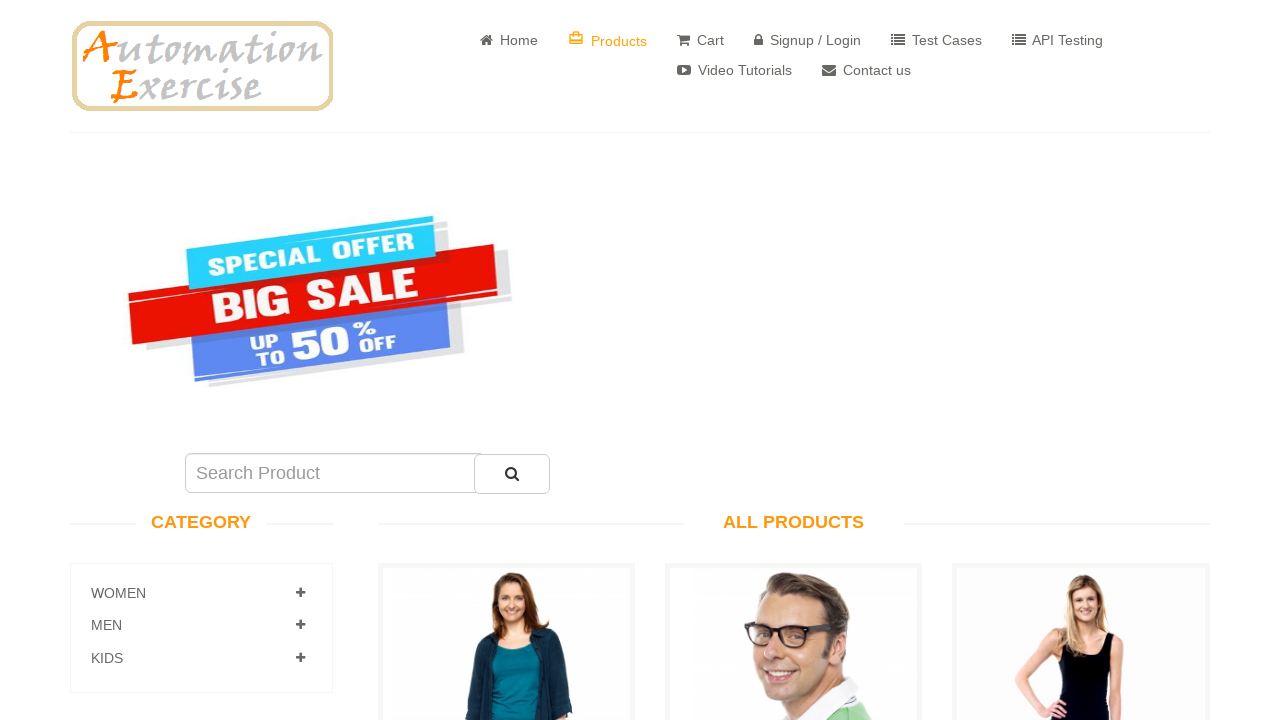